Tests drag-and-drop functionality by dragging a football element to two different dropzones and verifying each drop was successful.

Starting URL: https://v1.training-support.net/selenium/drag-drop

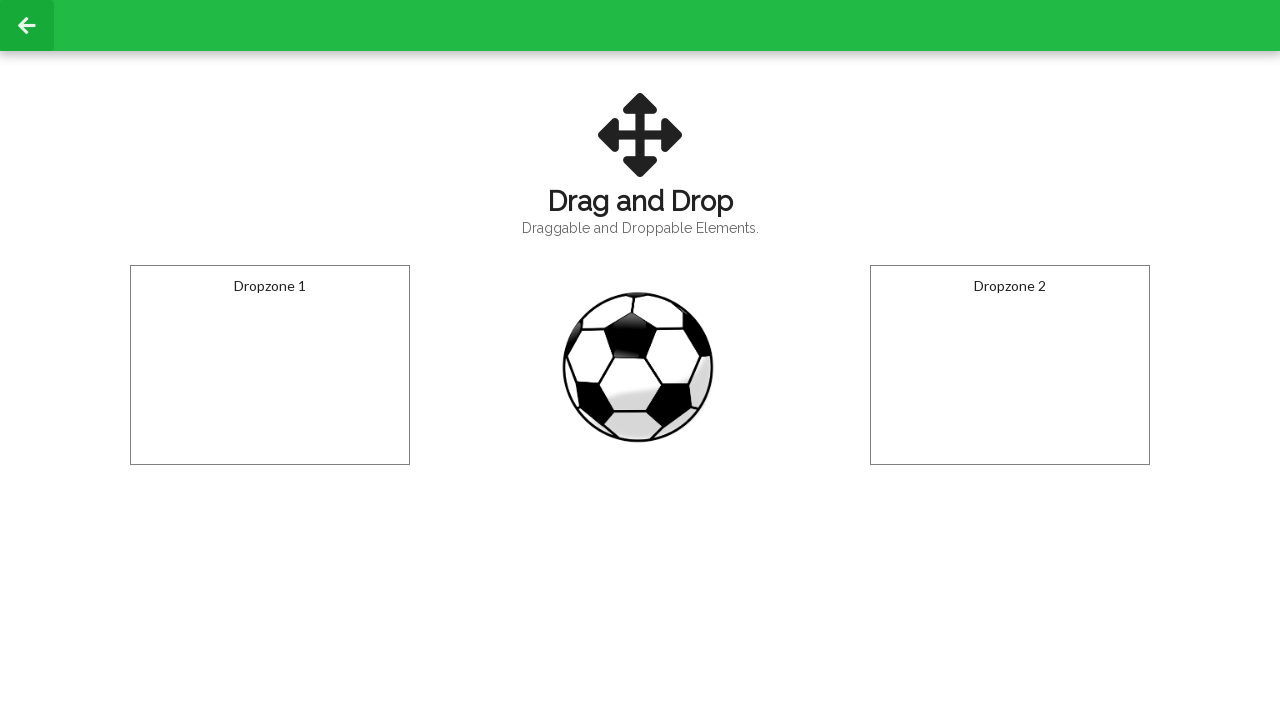

Located the draggable football element
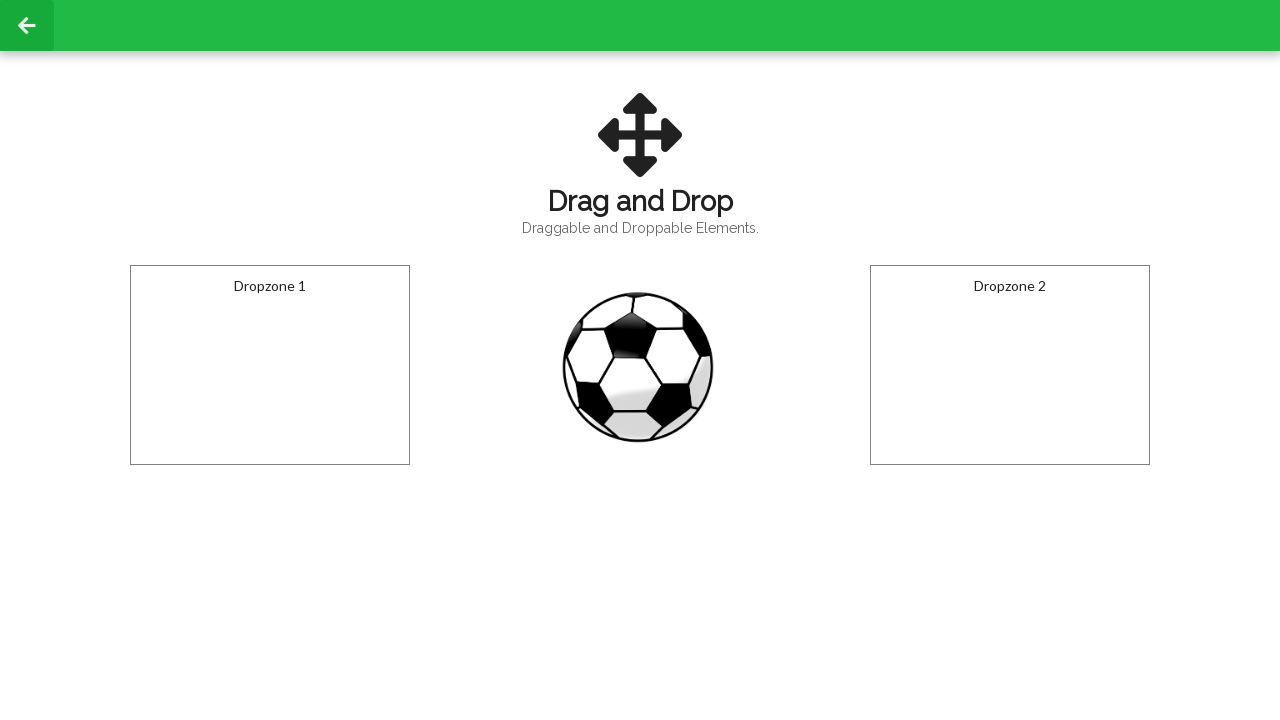

Located dropzone 1
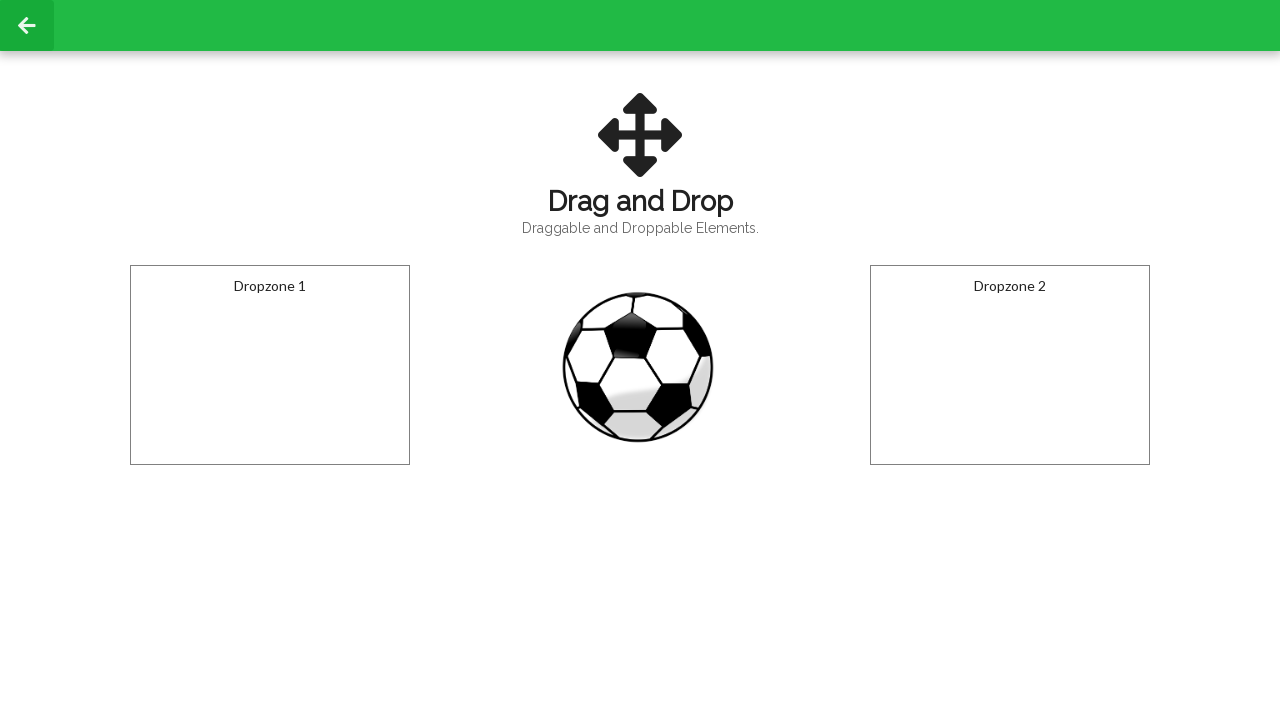

Located dropzone 2
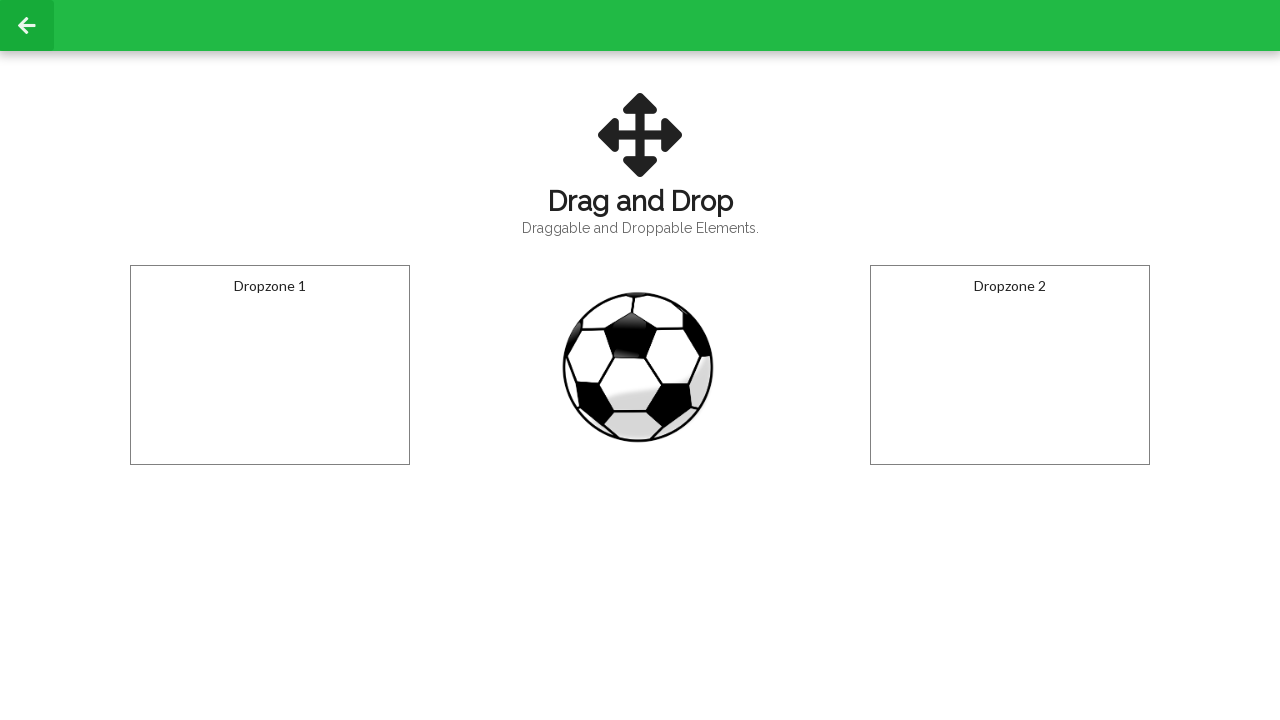

Dragged football element to dropzone 1 at (270, 365)
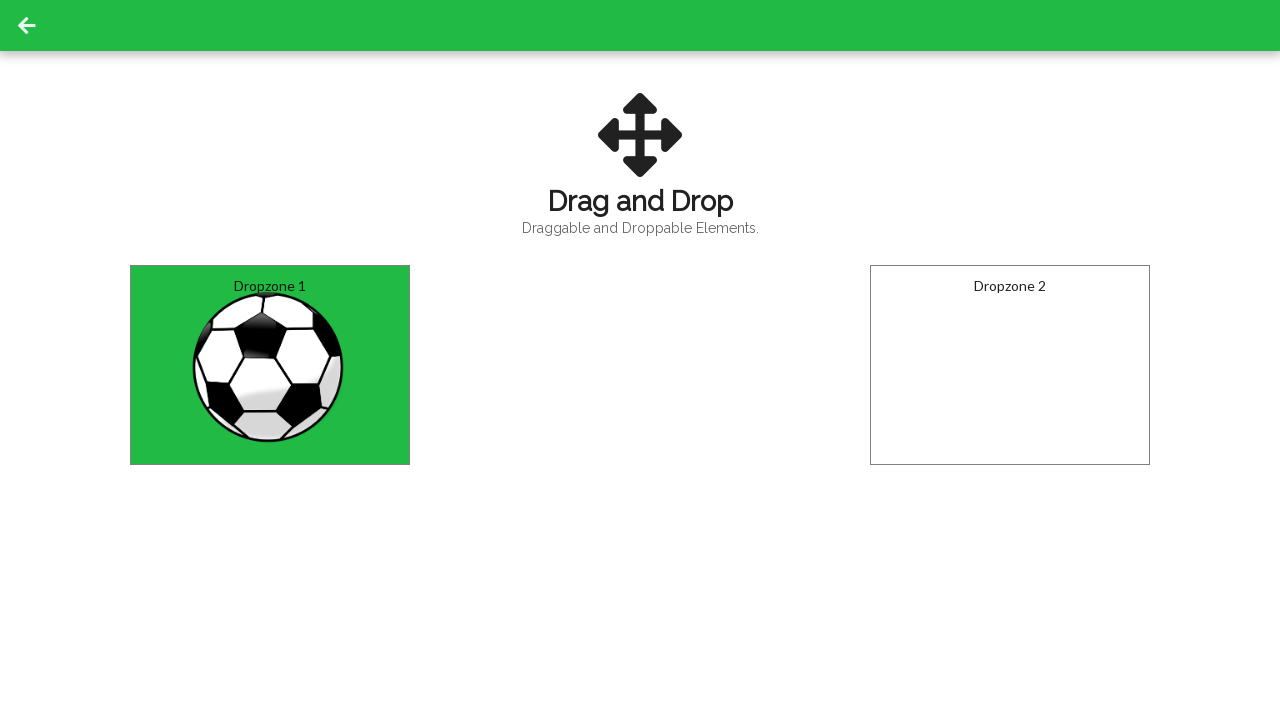

Verified football was successfully dropped in dropzone 1
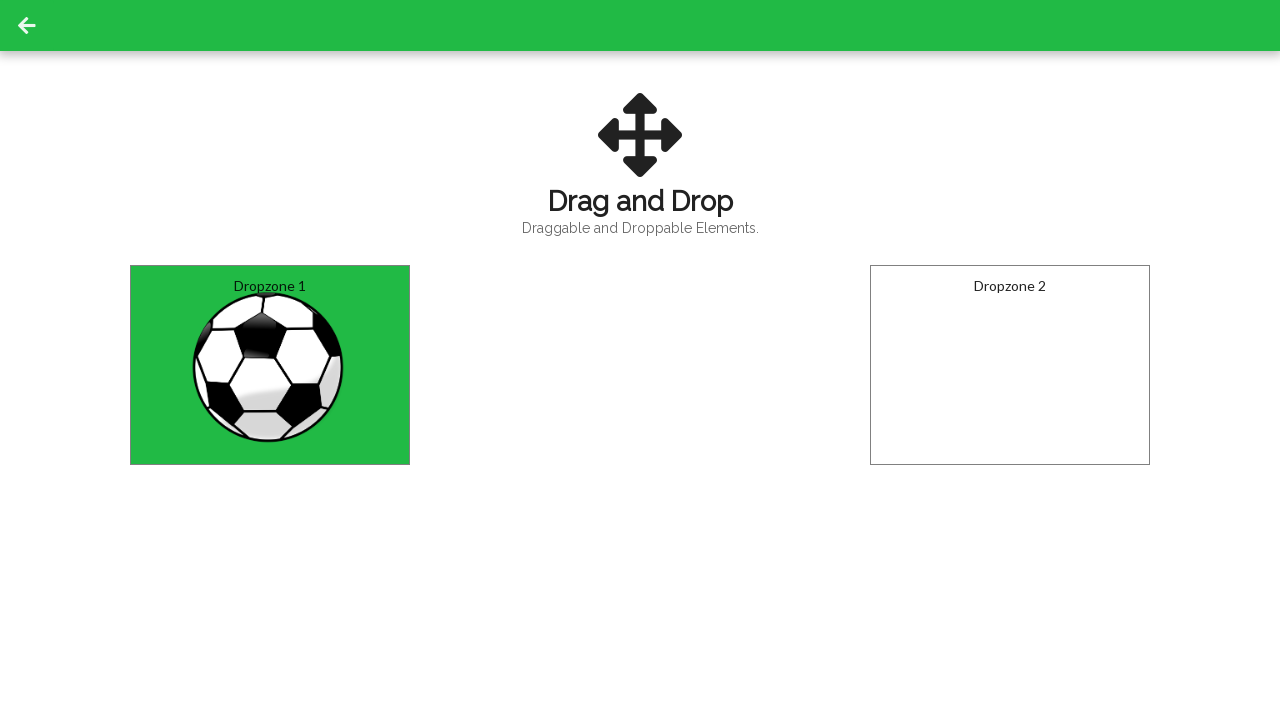

Dragged football element to dropzone 2 at (1010, 365)
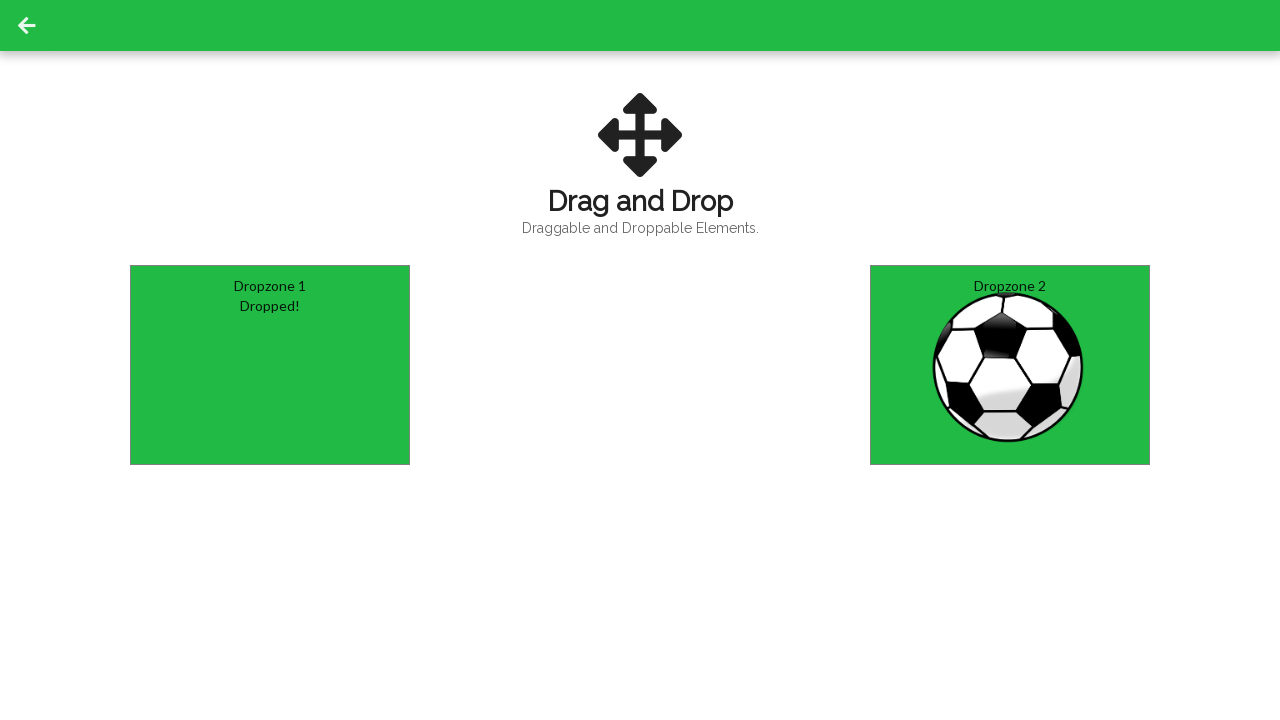

Verified football was successfully dropped in dropzone 2
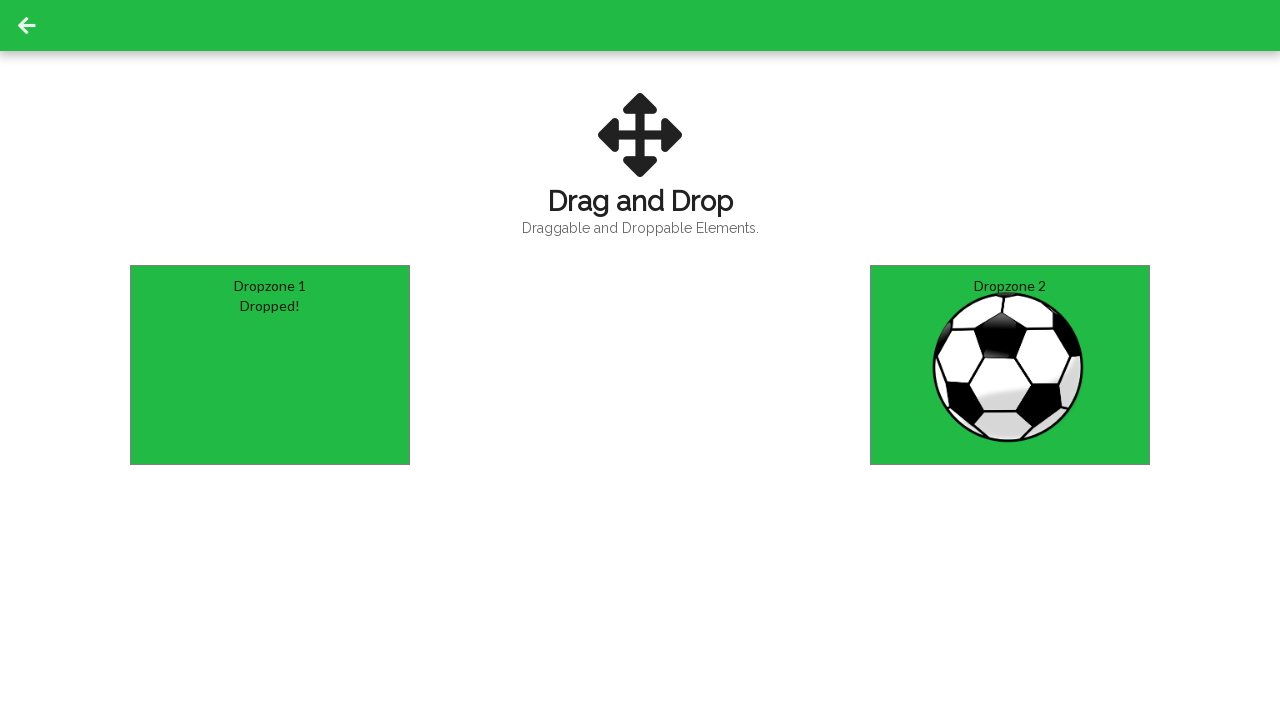

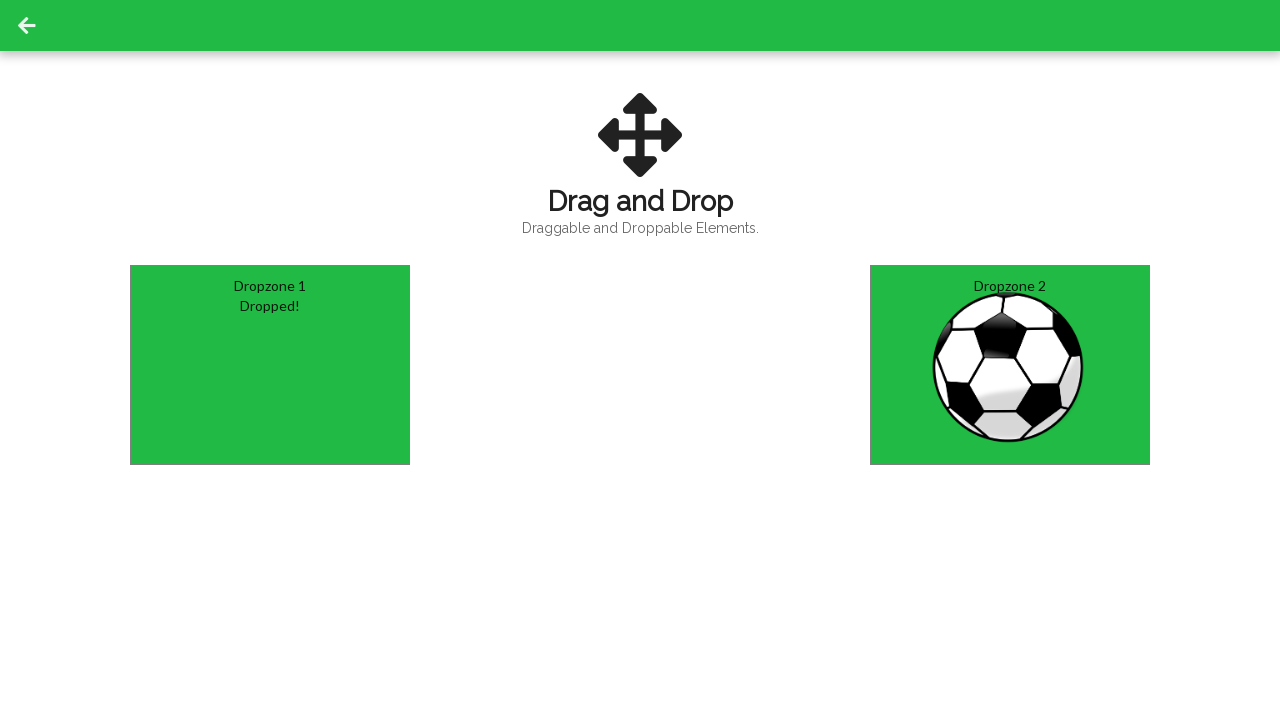